Tests file upload functionality on W3Schools by attaching a file to a file input element using the file upload button example page.

Starting URL: https://www.w3schools.com/howto/howto_html_file_upload_button.asp

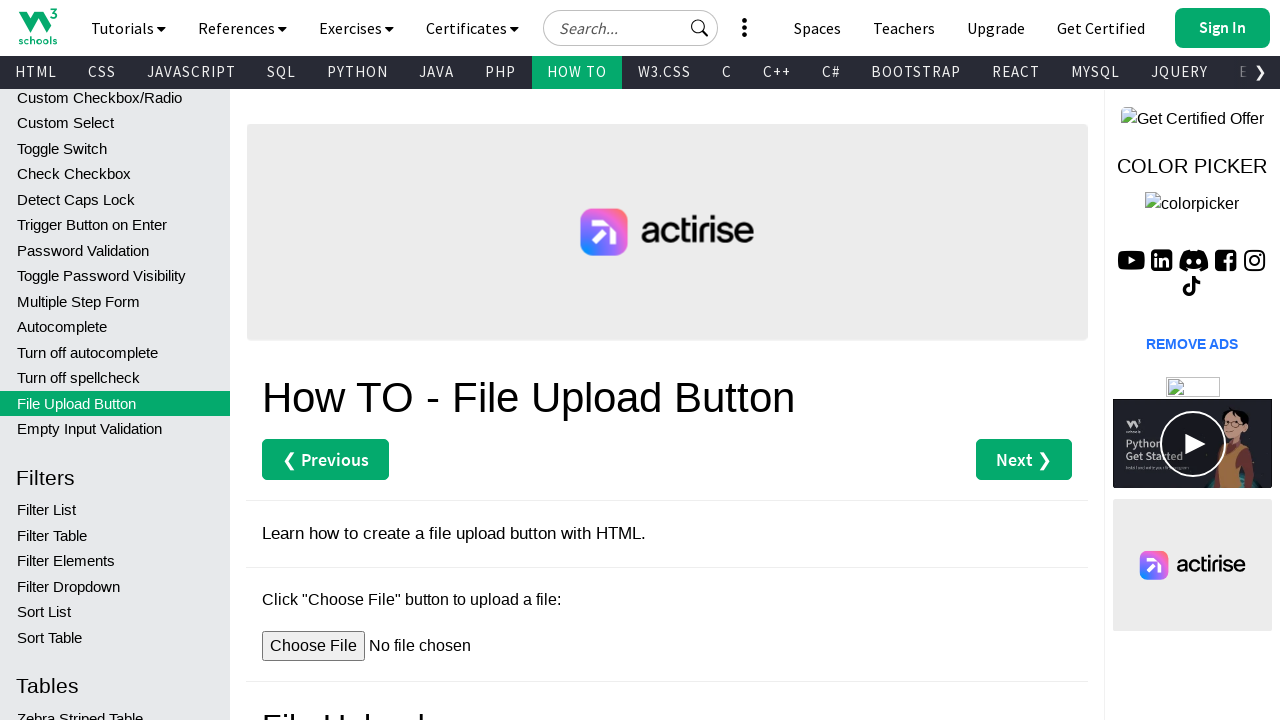

Waited for file input element #myFile to load
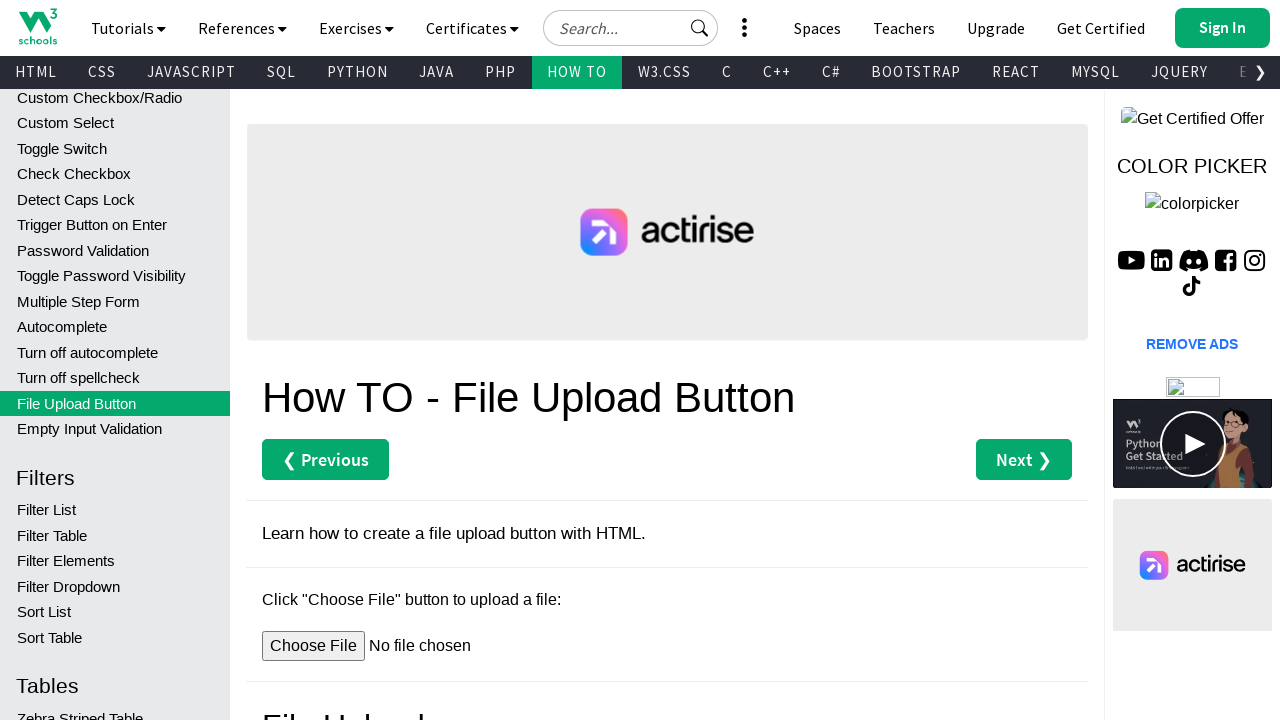

Created temporary test file for upload
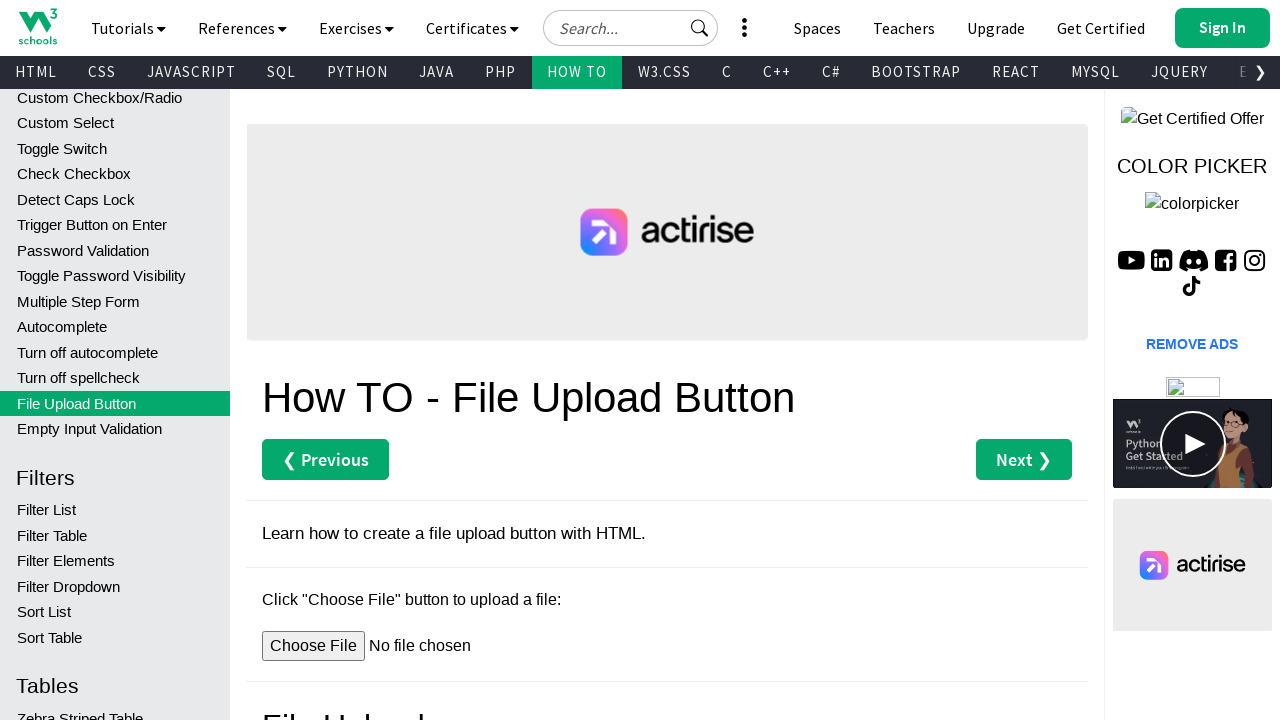

Attached test file to file input element #myFile
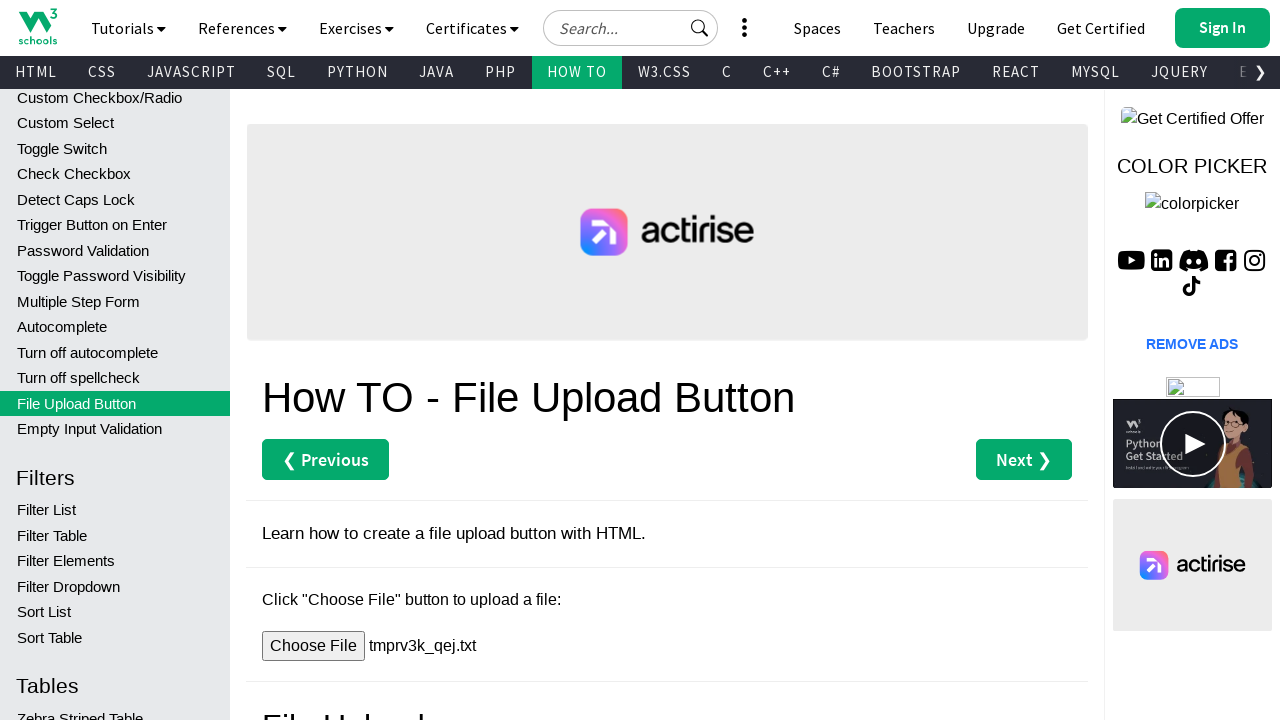

Cleaned up temporary test file
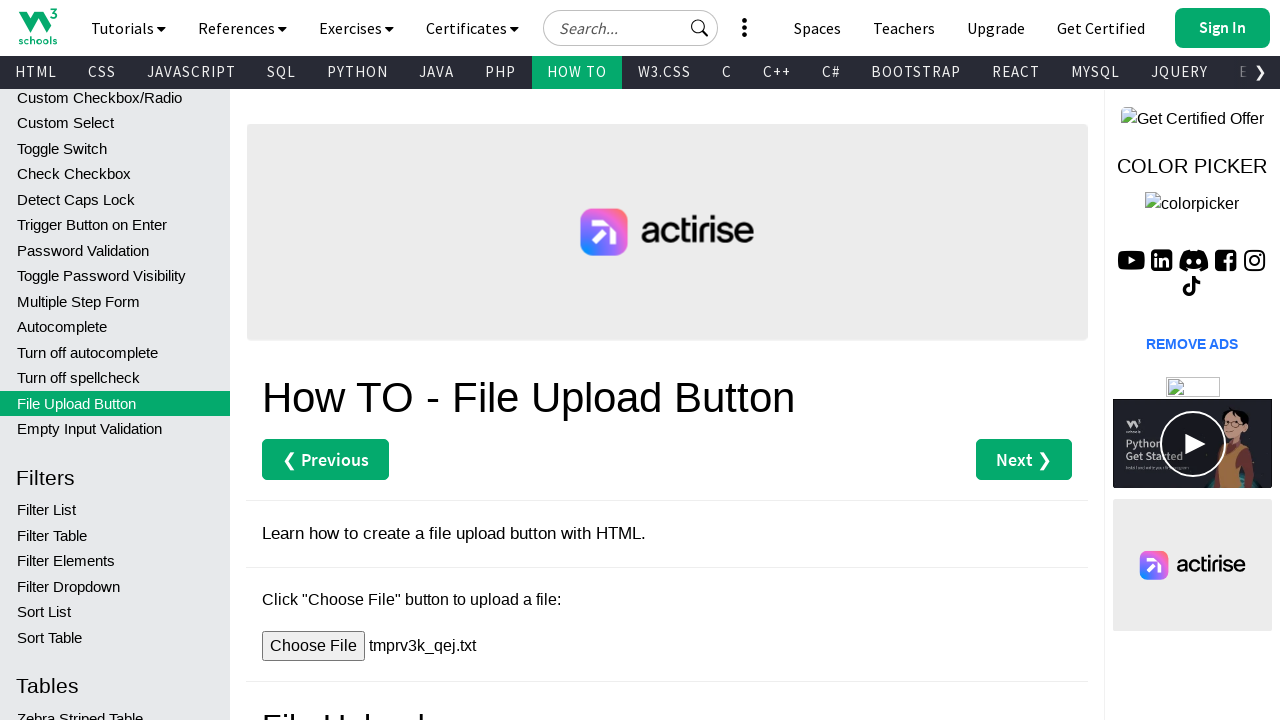

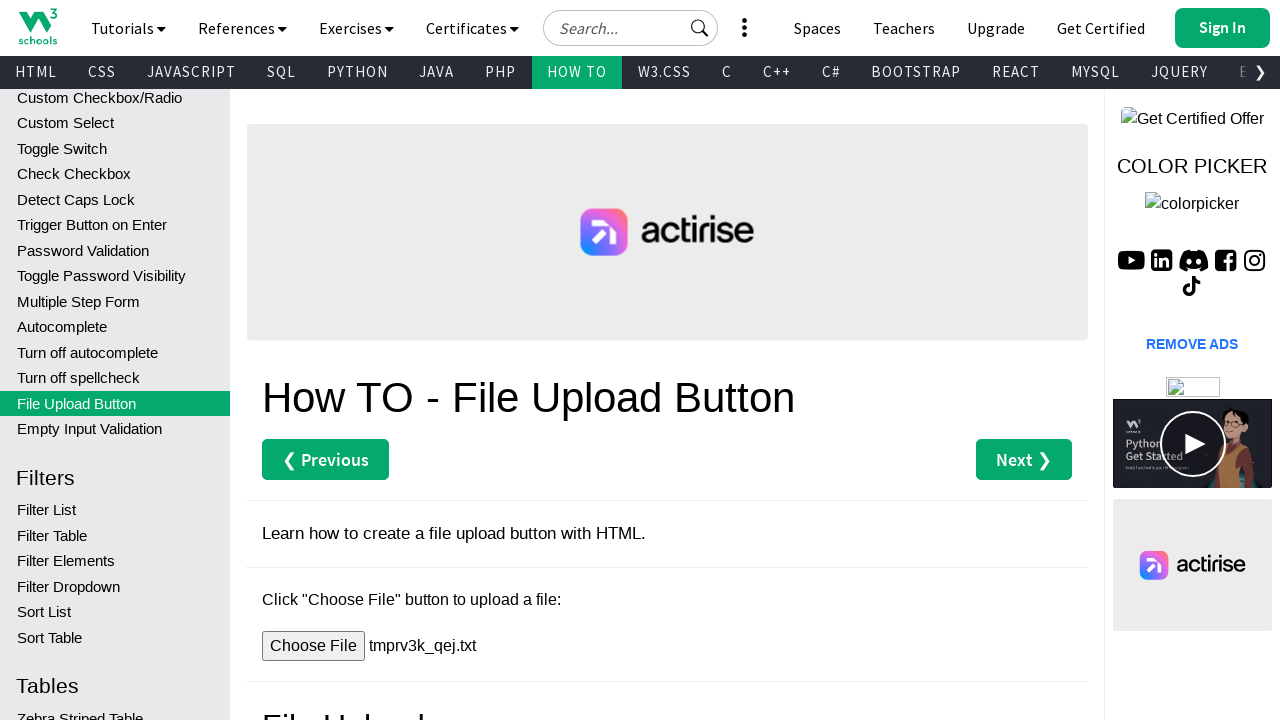